Tests an explicit wait scenario where the user waits for a price to become 100, clicks a book button, then calculates a mathematical answer based on a displayed value and submits it

Starting URL: http://suninjuly.github.io/explicit_wait2.html

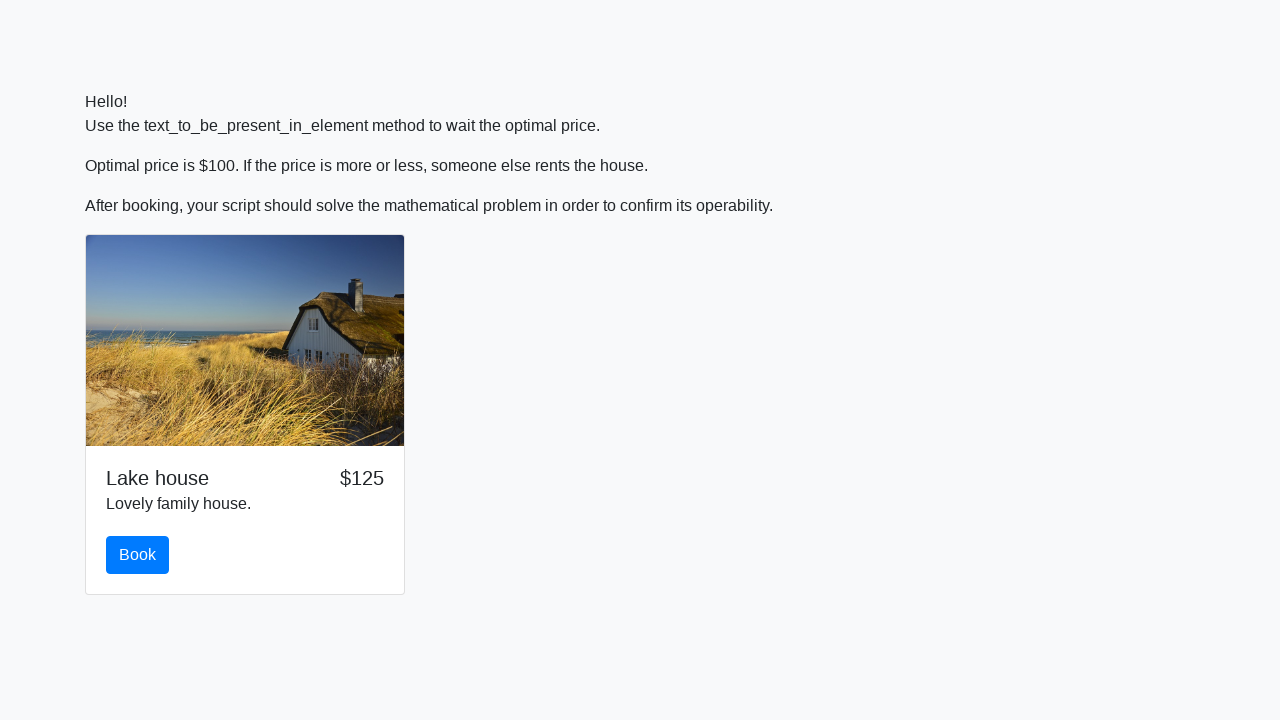

Waited for price to display value 100
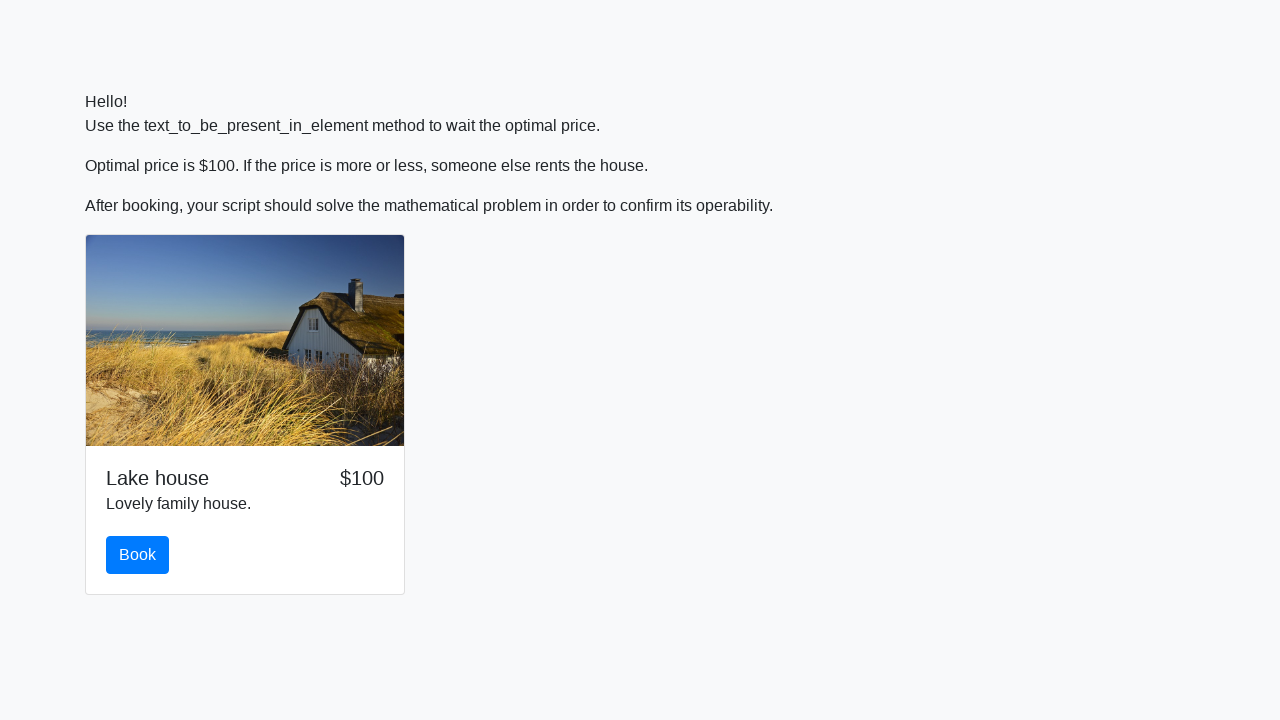

Clicked the book button at (138, 555) on #book
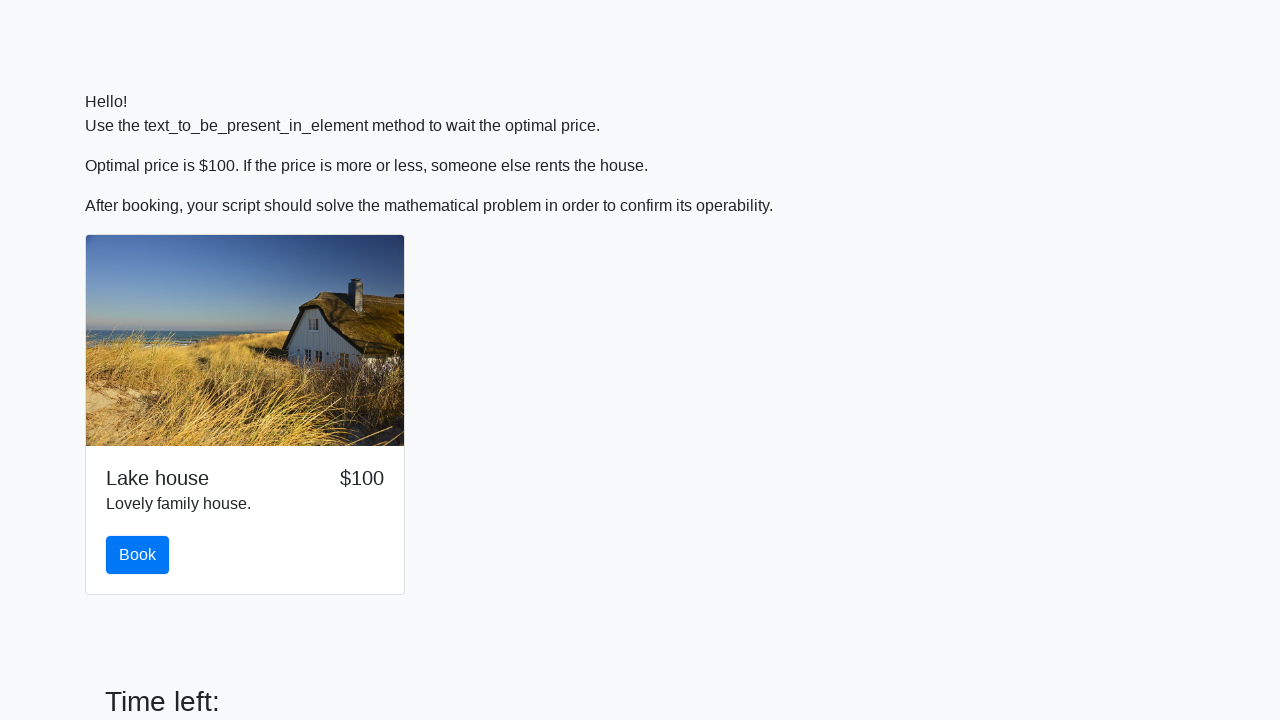

Retrieved input value: 132
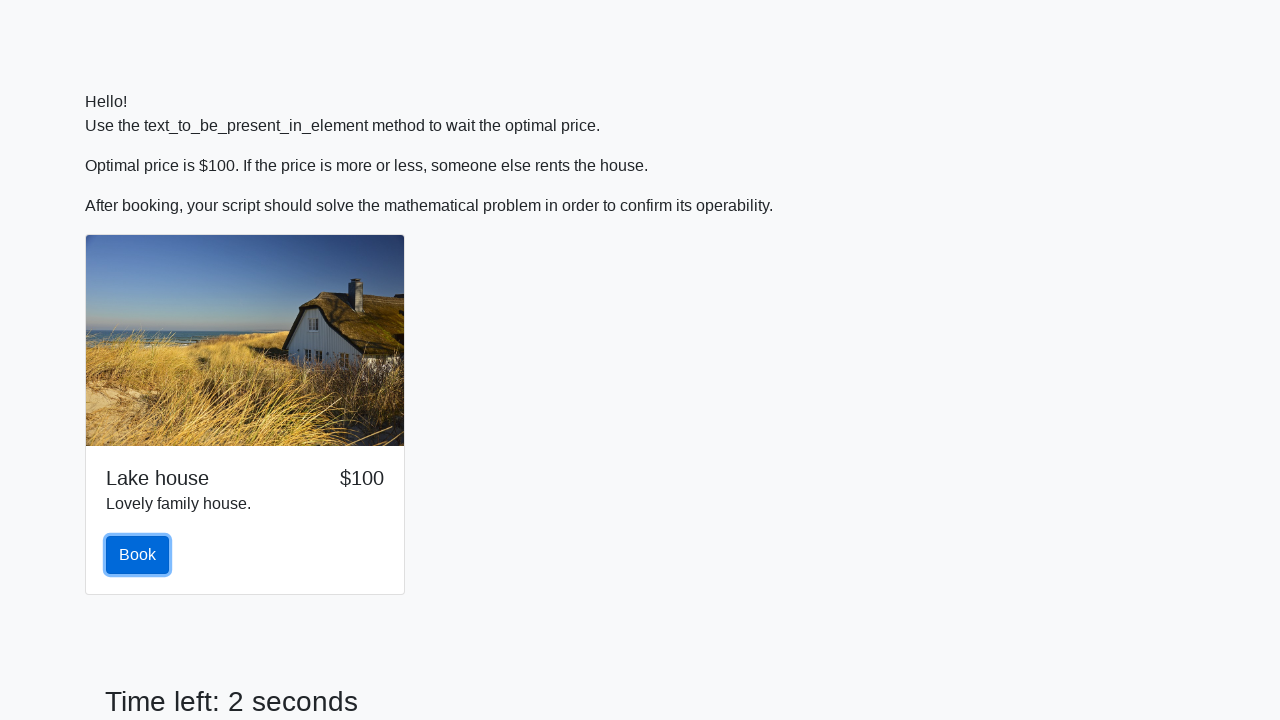

Calculated mathematical answer: -0.45098084201999333 using formula log(abs(12*sin(132)))
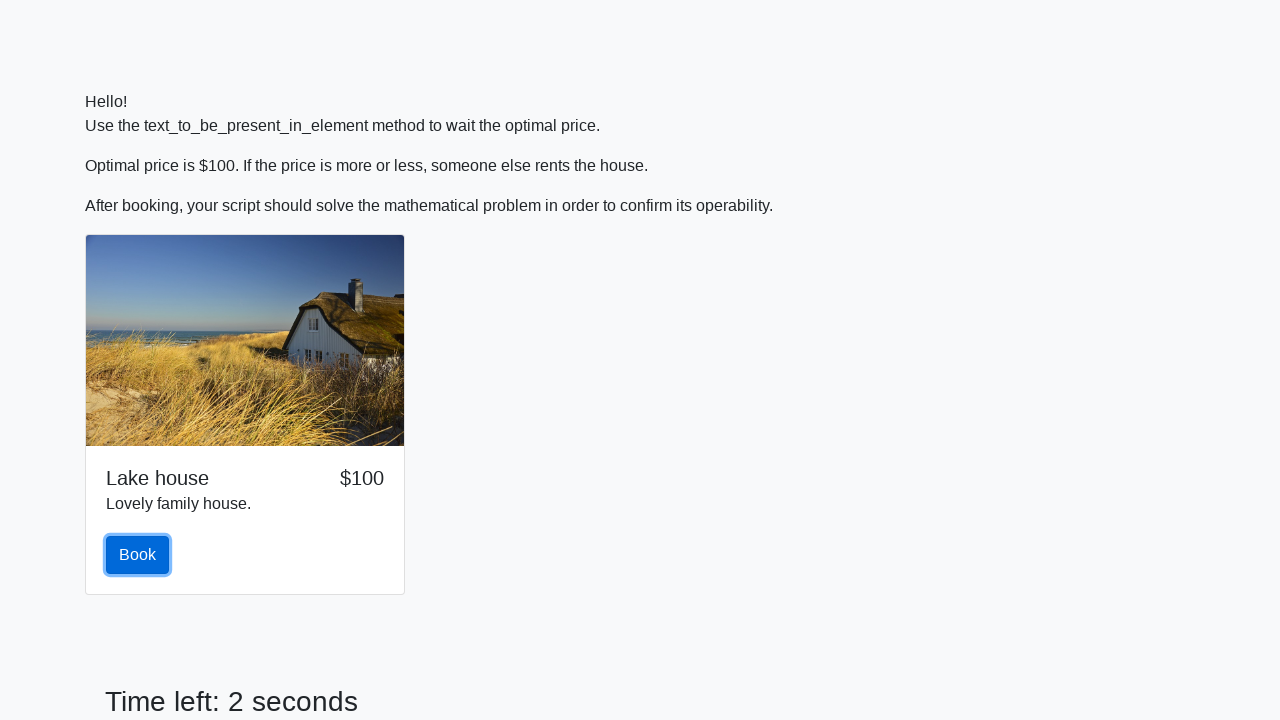

Filled answer field with calculated value -0.45098084201999333 on #answer
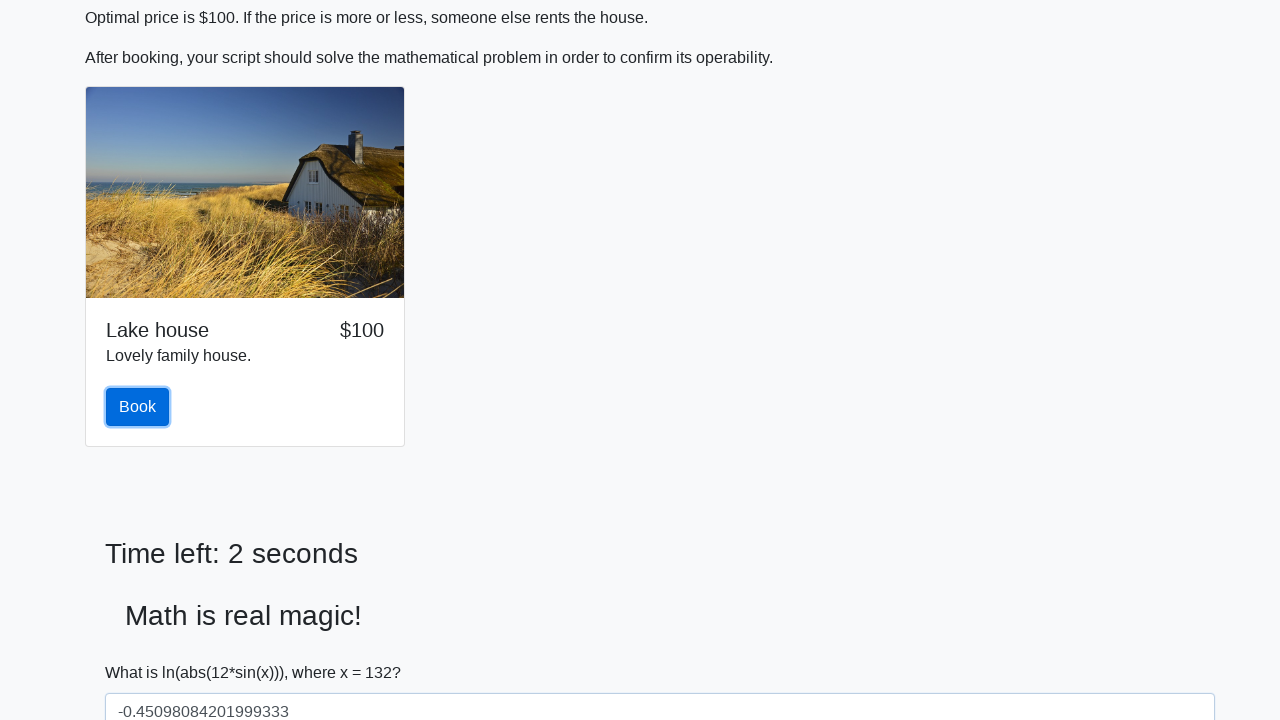

Clicked the solve button to submit answer at (143, 651) on #solve
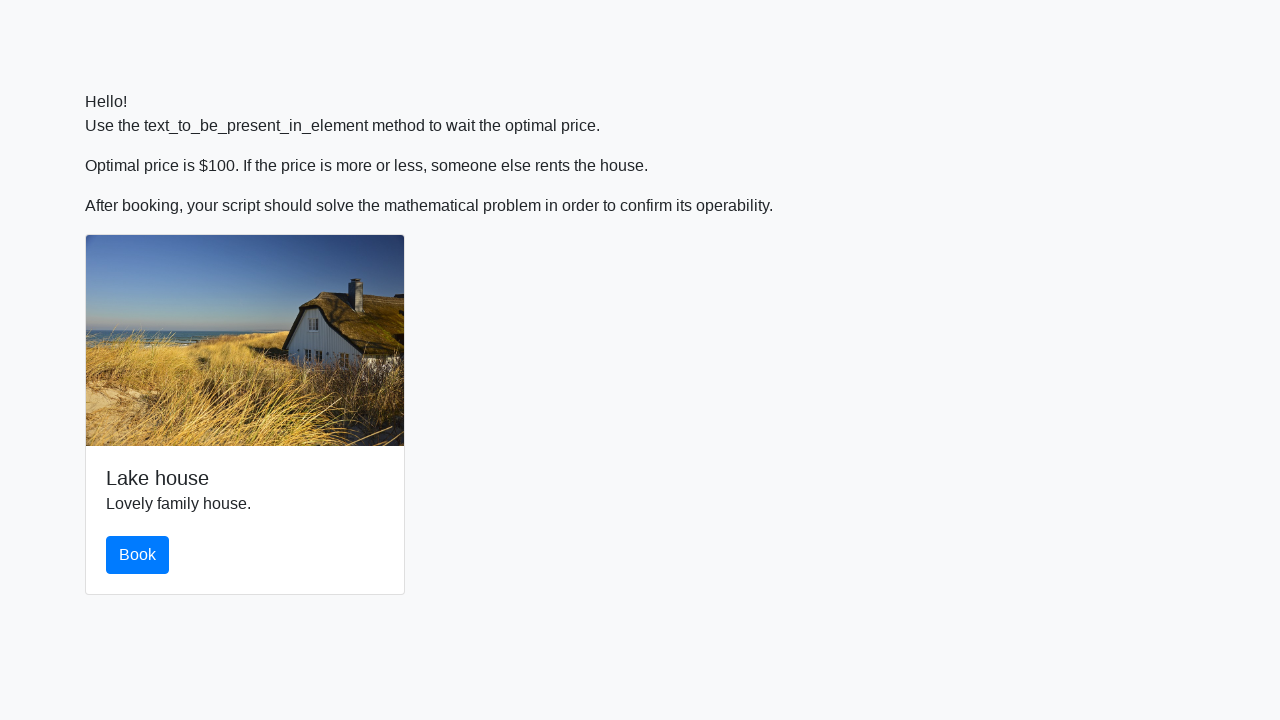

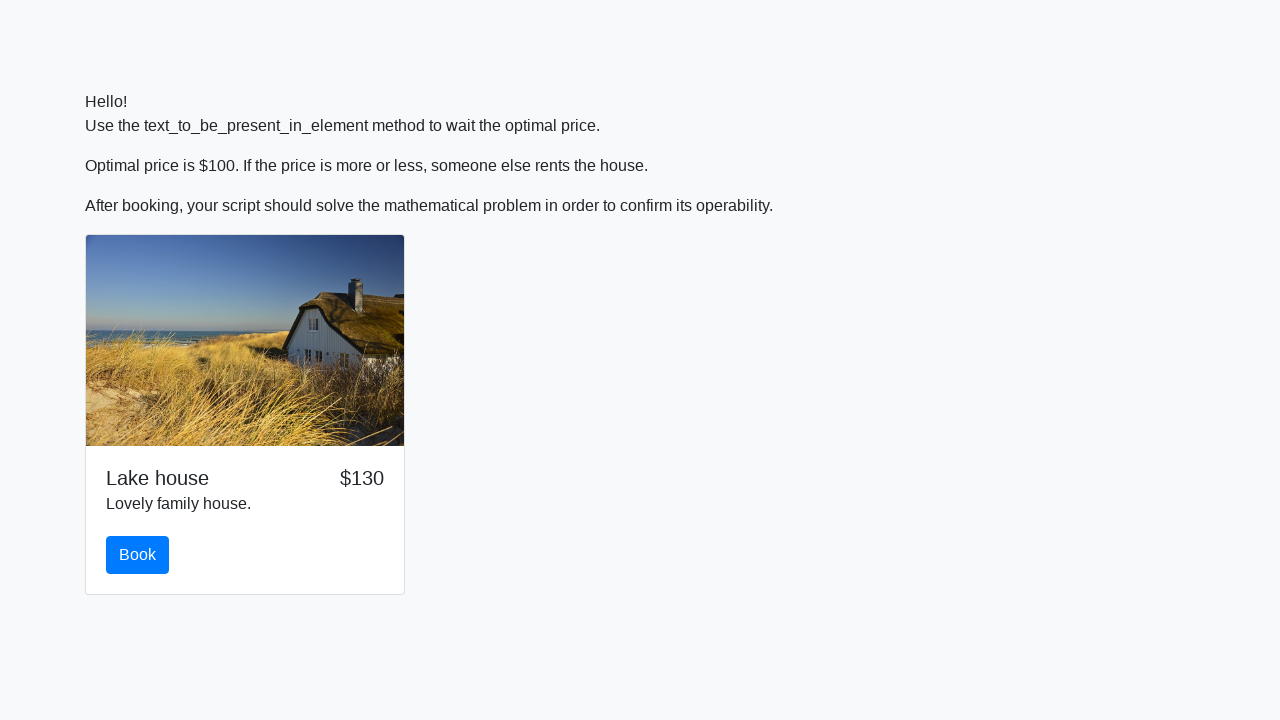